Tests mouse hover functionality by navigating through a nested menu structure, hovering over Main Item 2, then Sub Sub List, and finally clicking on Sub Sub Item 1

Starting URL: https://demoqa.com/menu

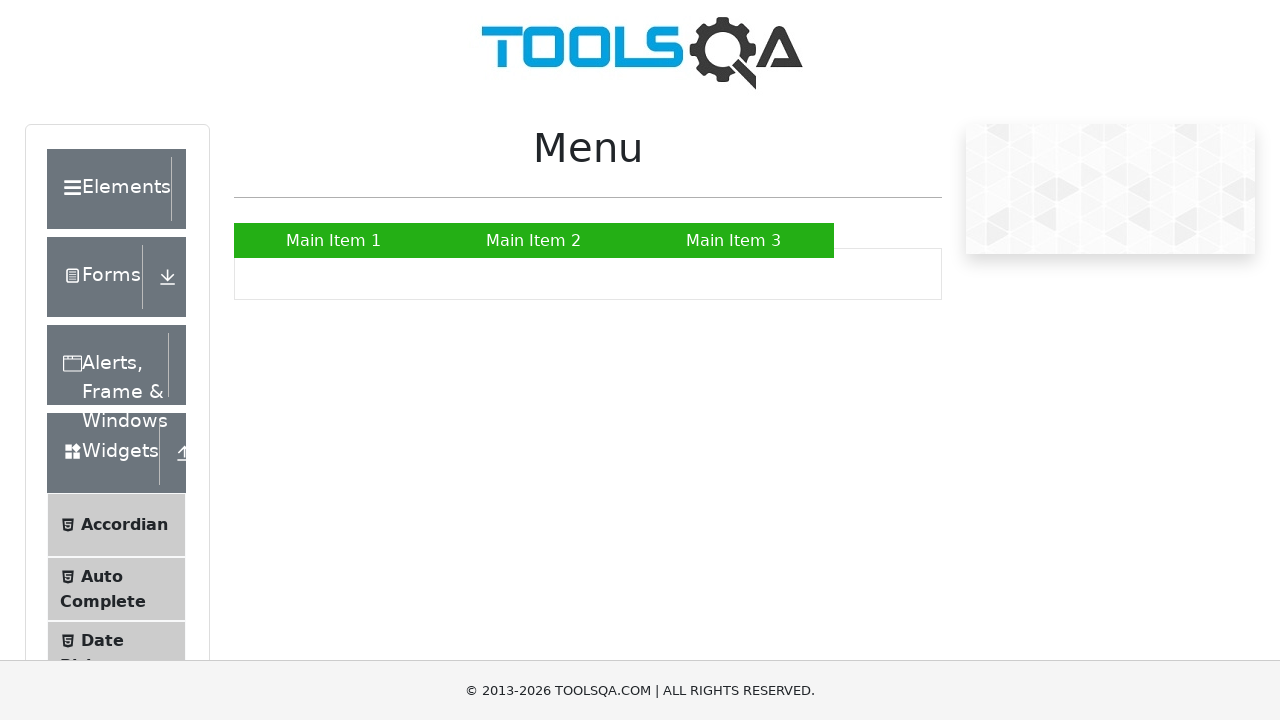

Navigated to https://demoqa.com/menu
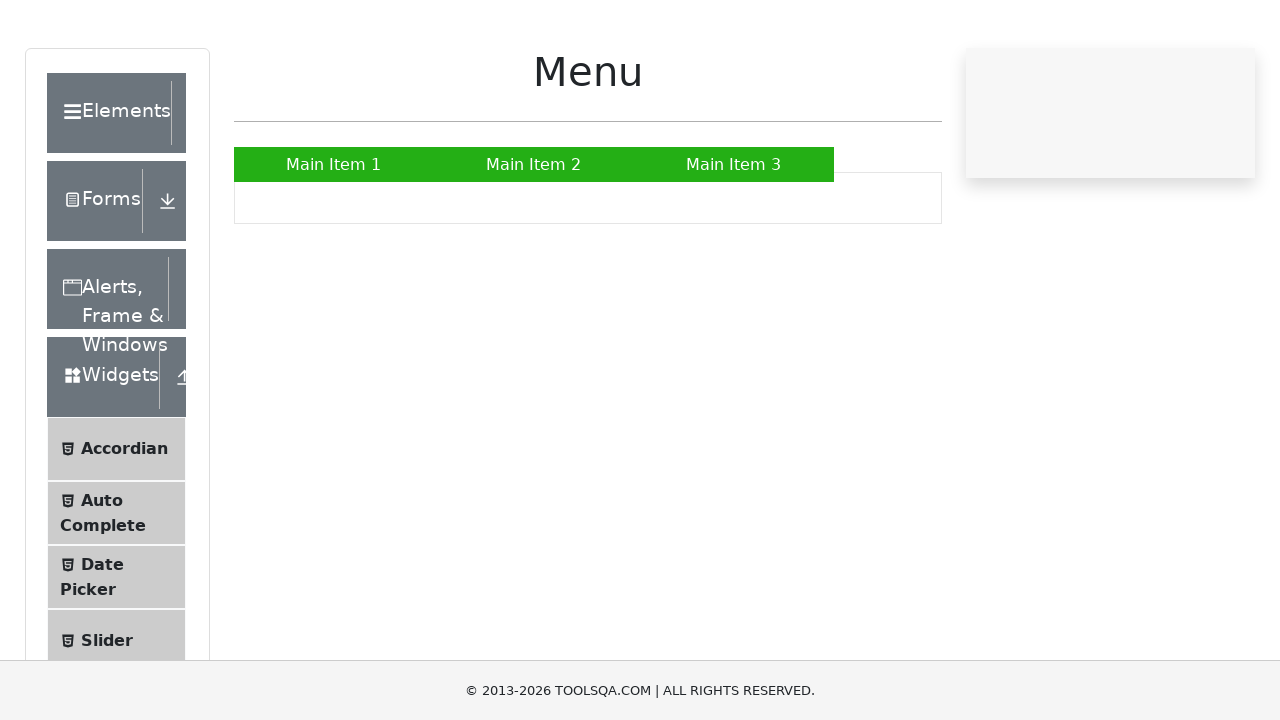

Hovered over Main Item 2 to reveal submenu at (534, 240) on xpath=//a[text()='Main Item 2']
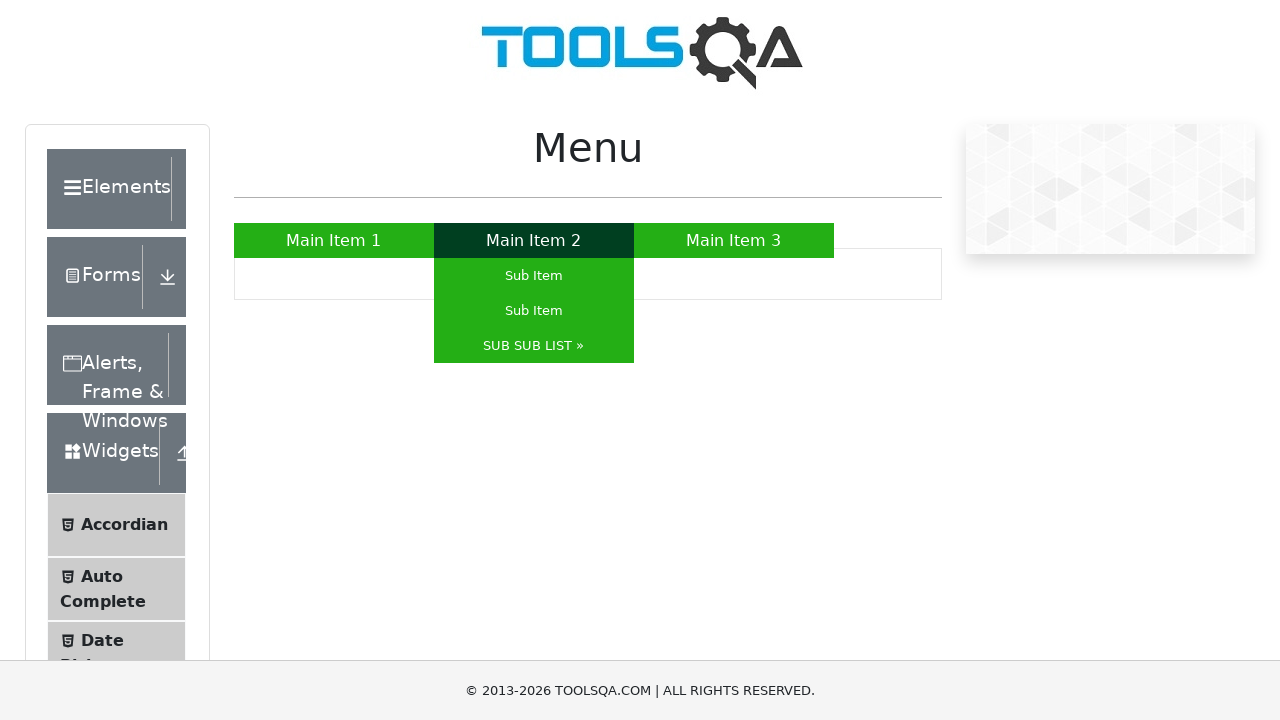

Hovered over SUB SUB LIST to reveal nested submenu at (534, 346) on xpath=//a[text()='SUB SUB LIST »']
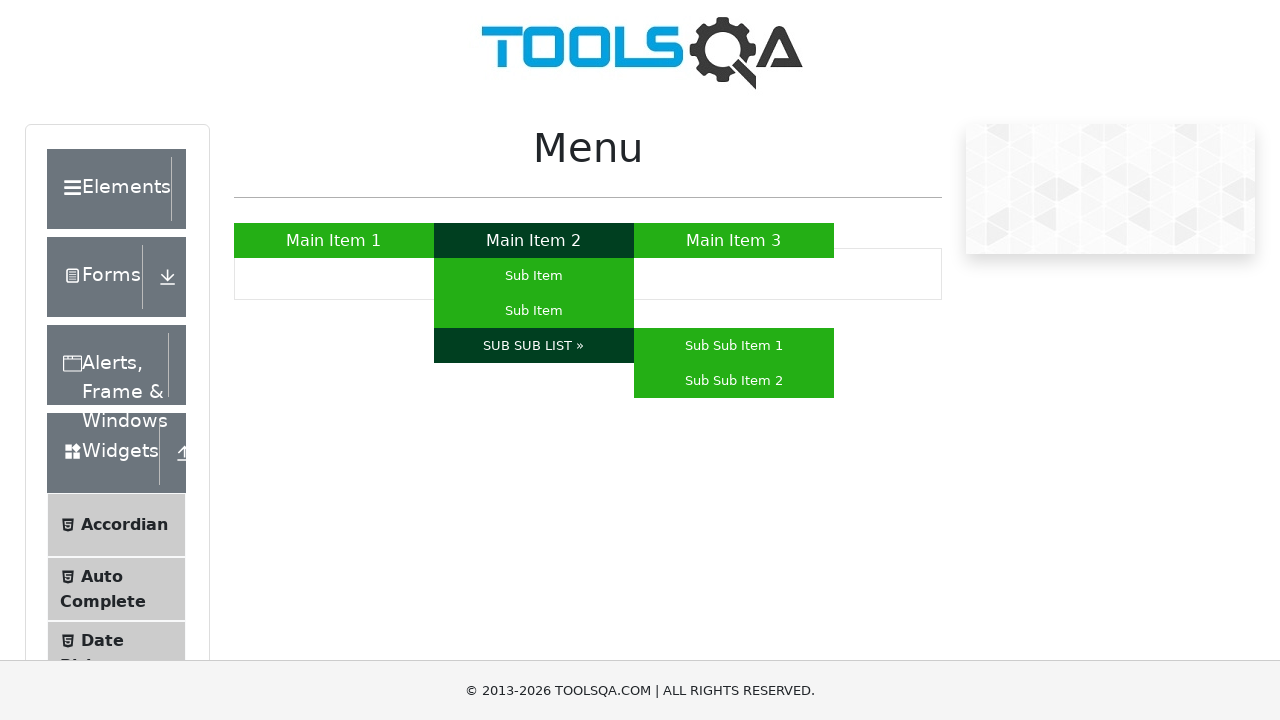

Hovered over Sub Sub Item 1 at (734, 346) on xpath=//a[text()='Sub Sub Item 1']
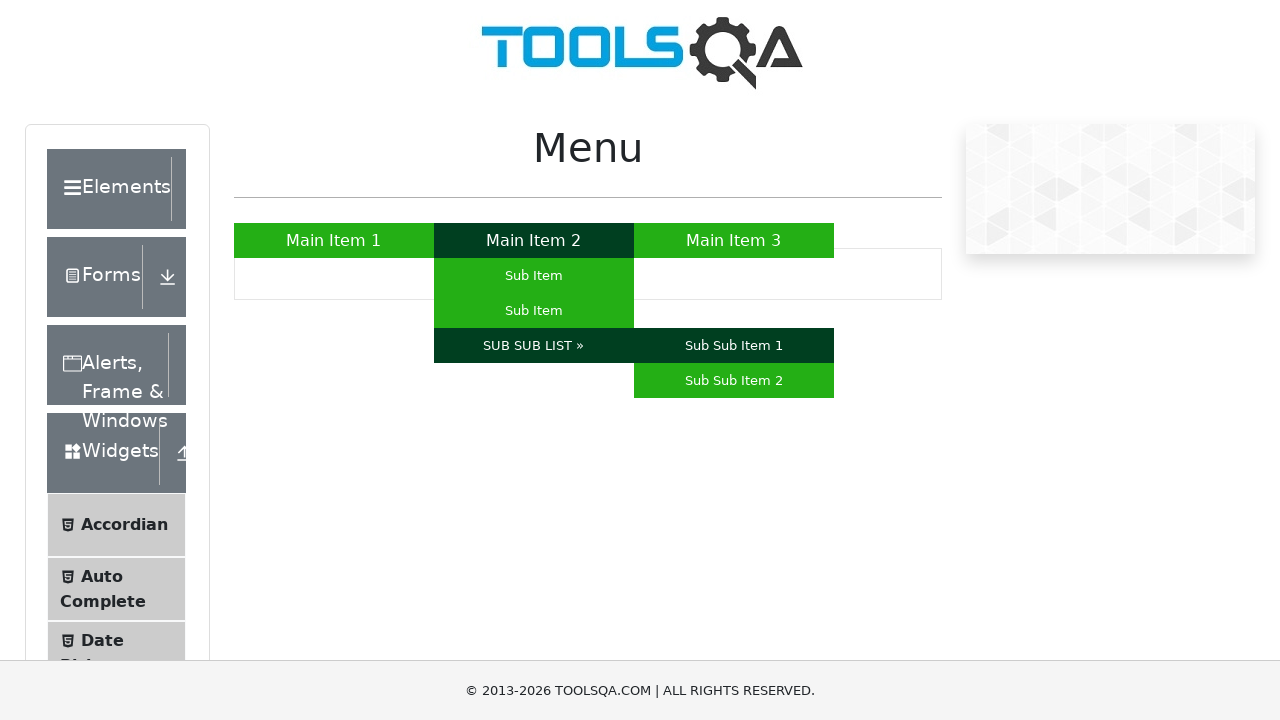

Clicked on Sub Sub Item 1 at (734, 346) on xpath=//a[text()='Sub Sub Item 1']
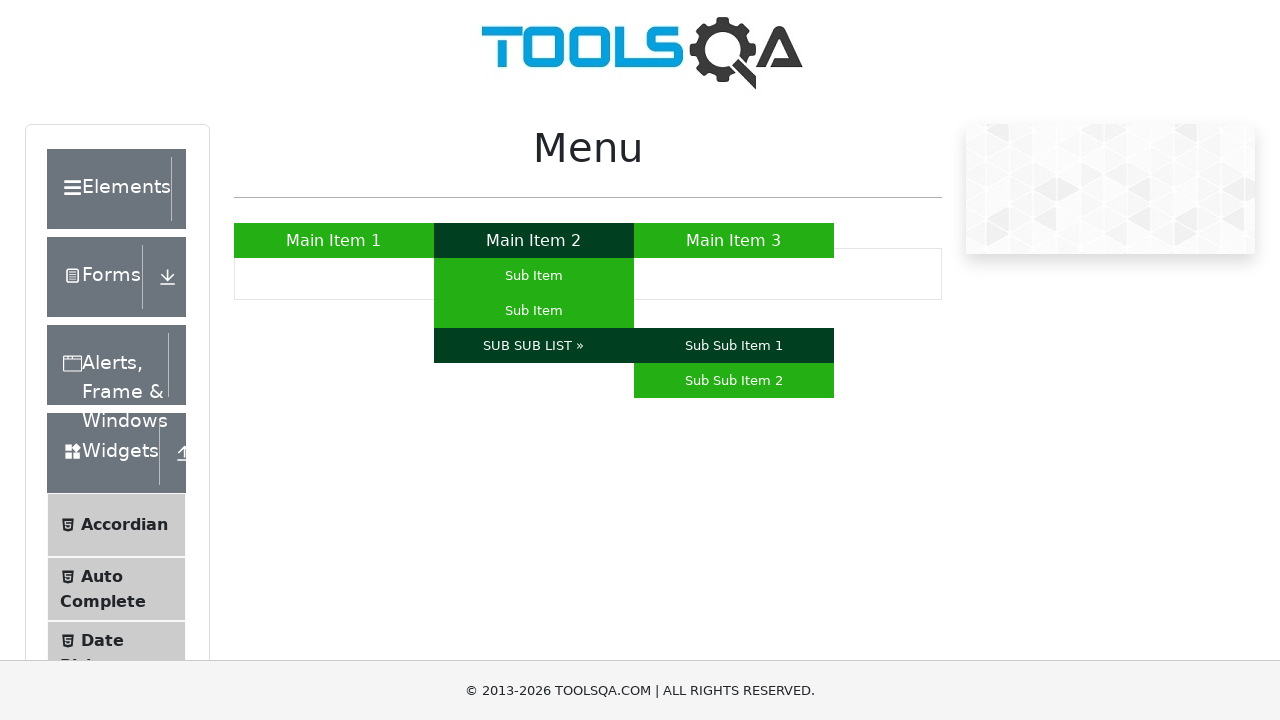

Verified Sub Sub Item 1 is visible
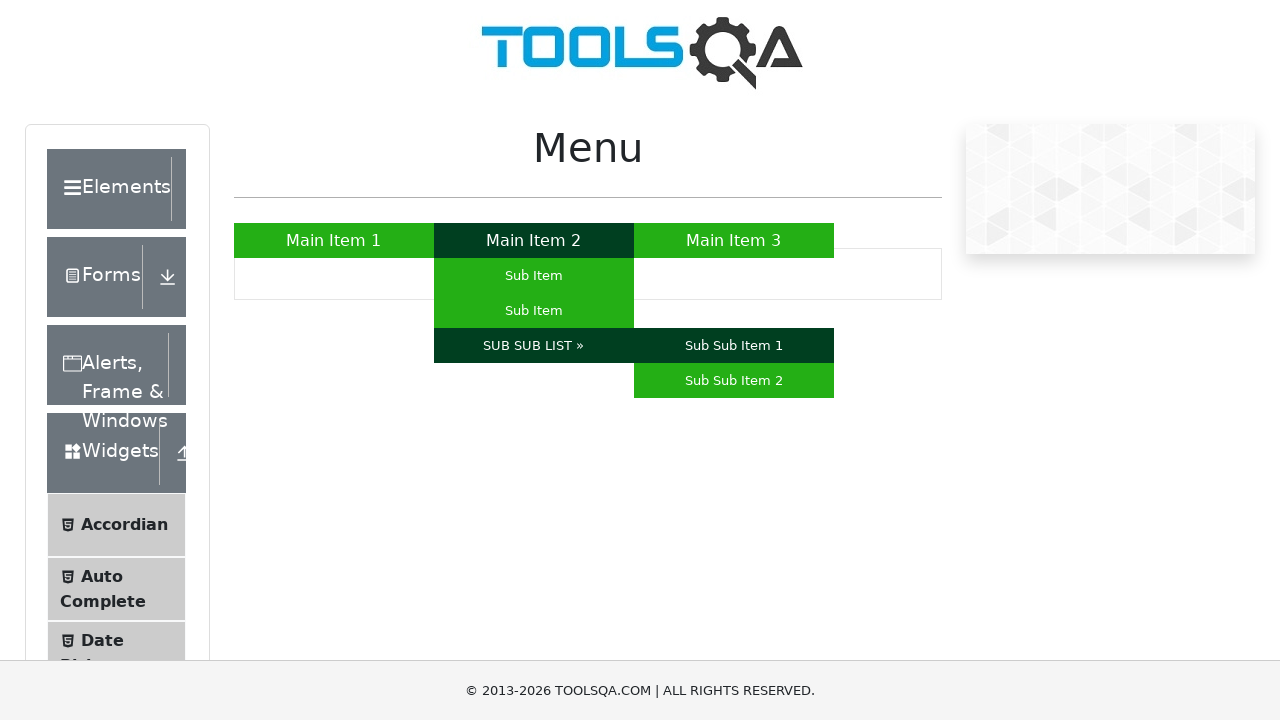

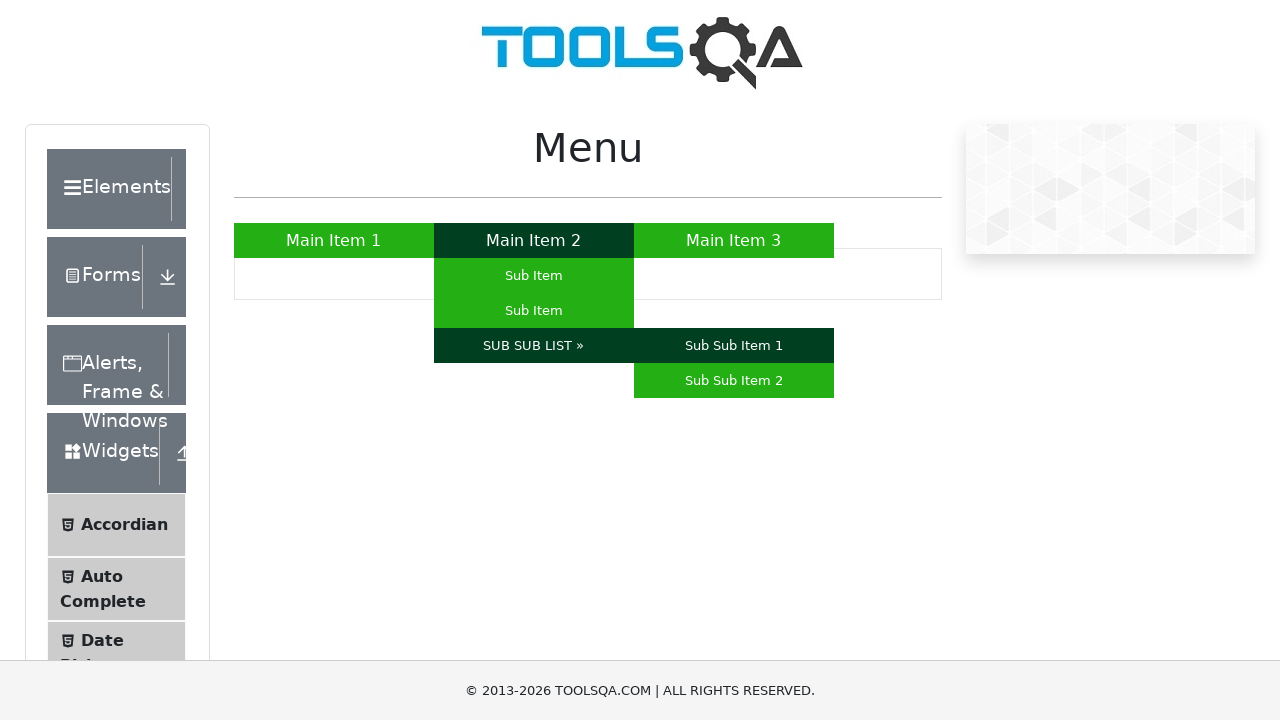